Tests handling of a JavaScript prompt dialog by entering text and verifying the result

Starting URL: https://the-internet.herokuapp.com/javascript_alerts

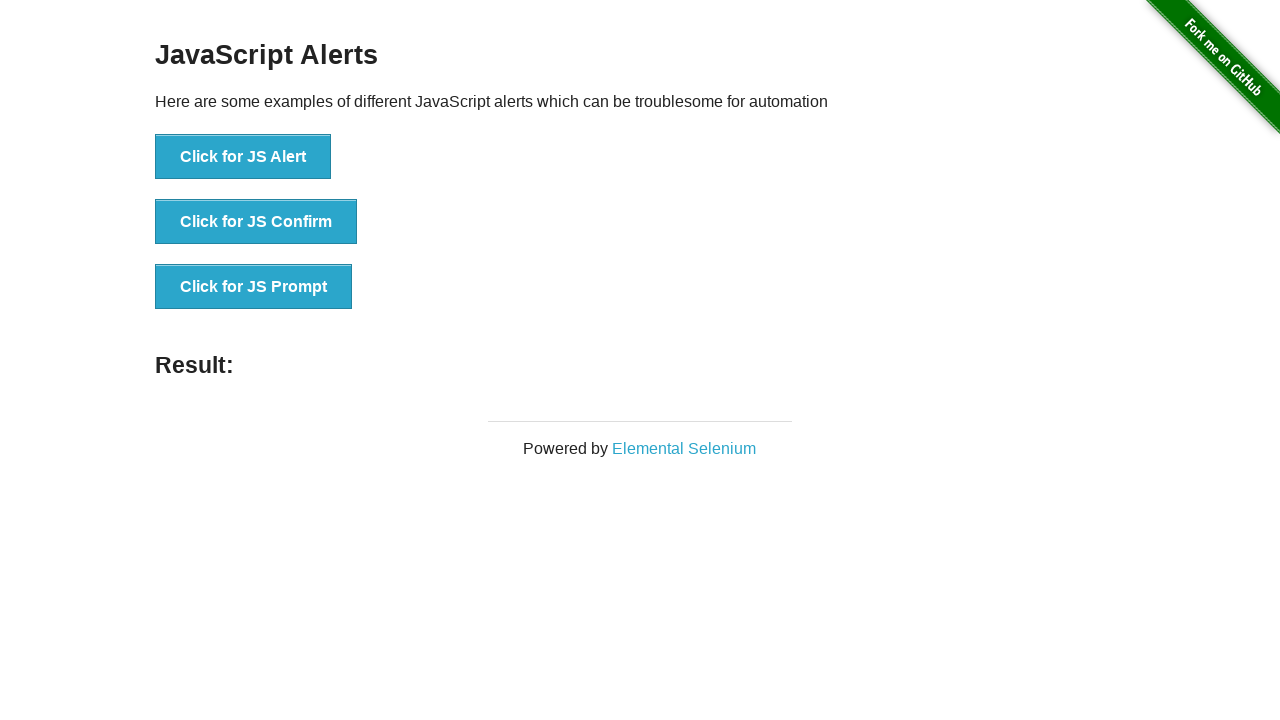

Set up dialog handler to accept prompt with 'hello'
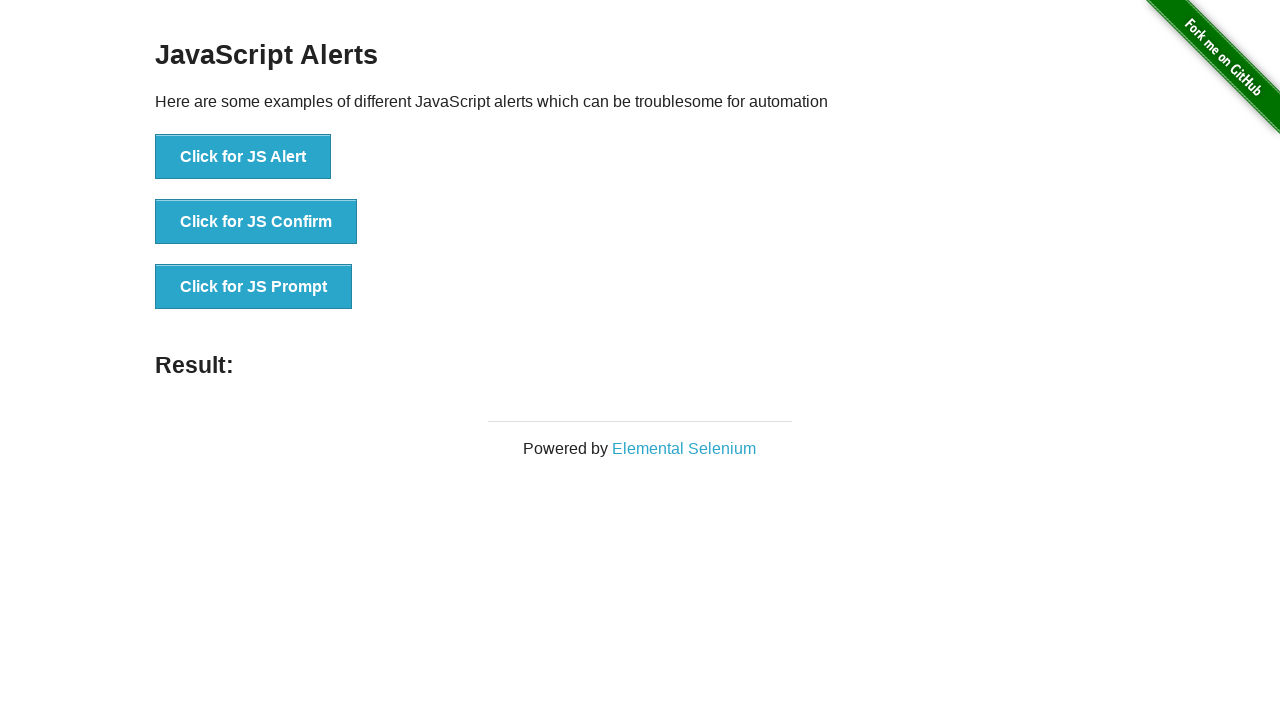

Clicked button to trigger JavaScript prompt dialog at (254, 287) on text=Click for JS Prompt
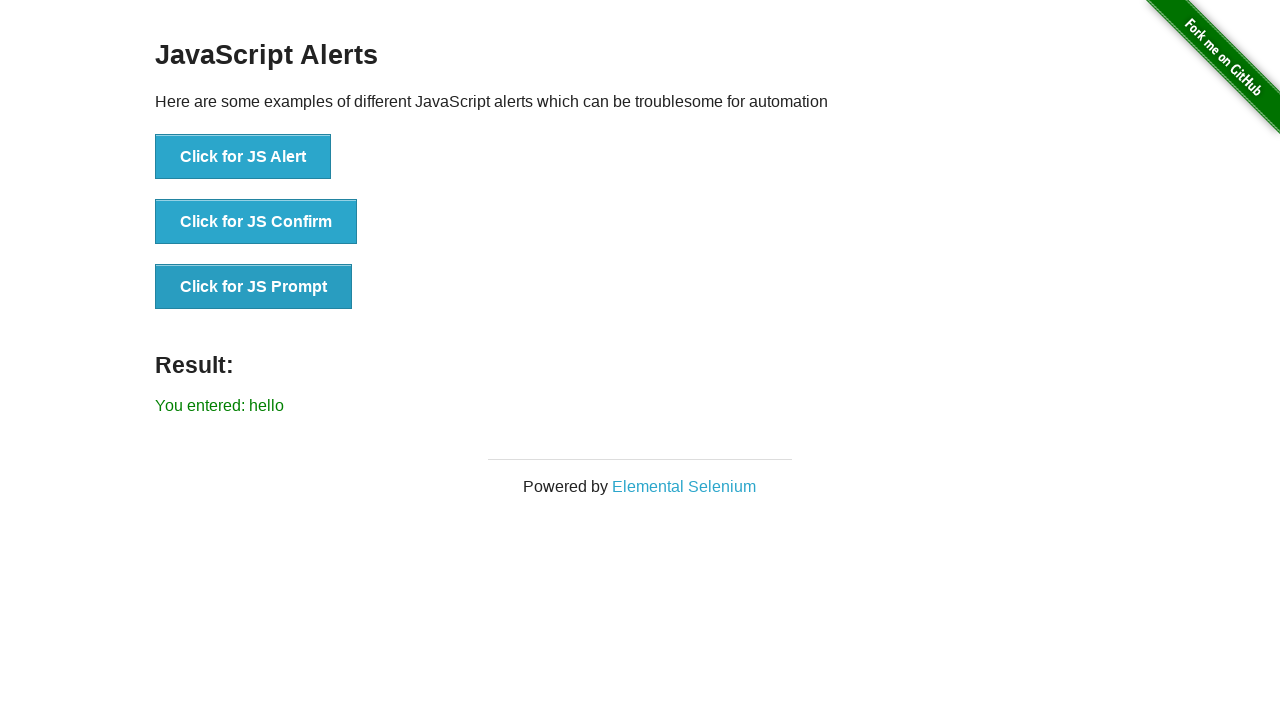

Verified prompt result displays 'You entered: hello'
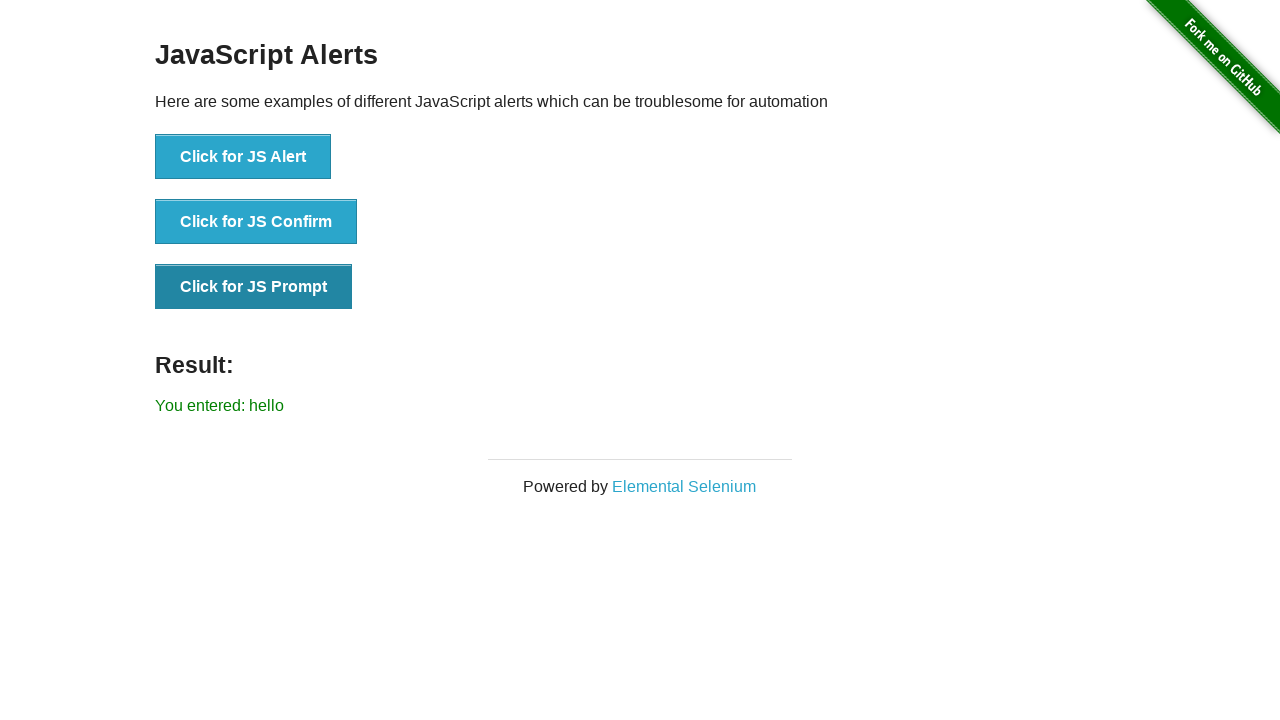

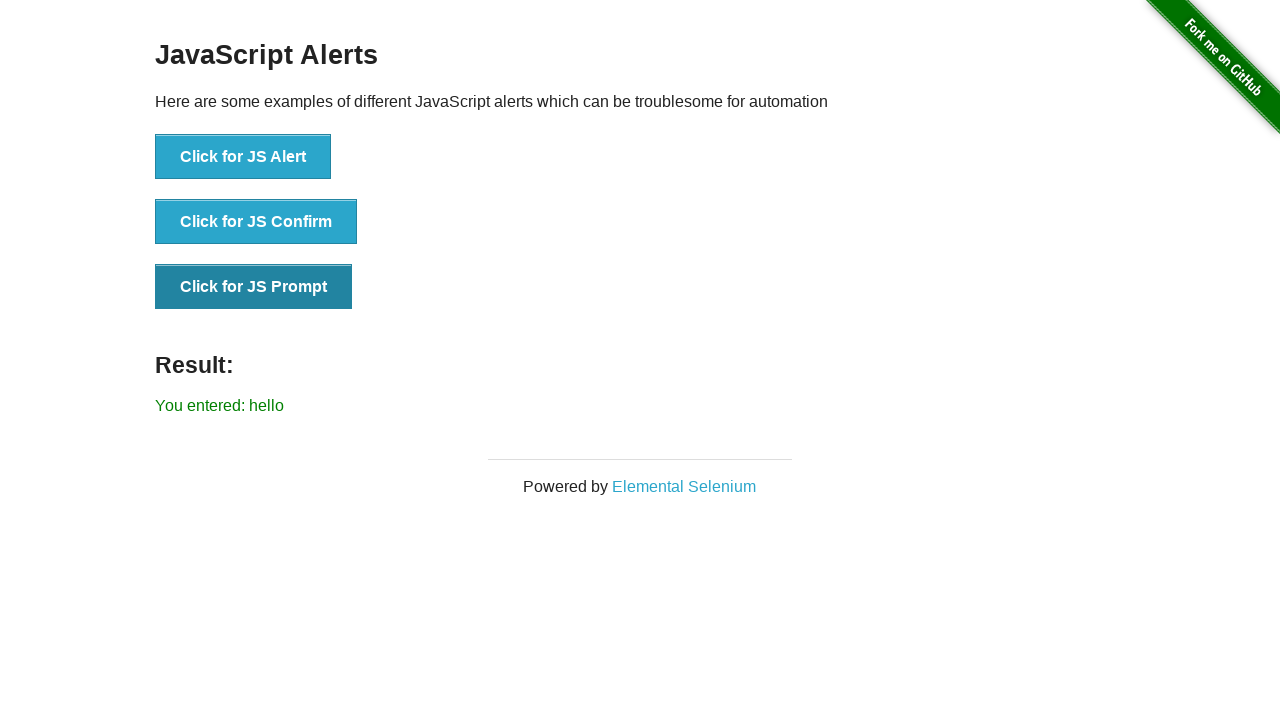